Tests progress bar functionality by clicking the start button, waiting for the progress to reach 75%, then clicking the stop button

Starting URL: http://www.uitestingplayground.com/progressbar

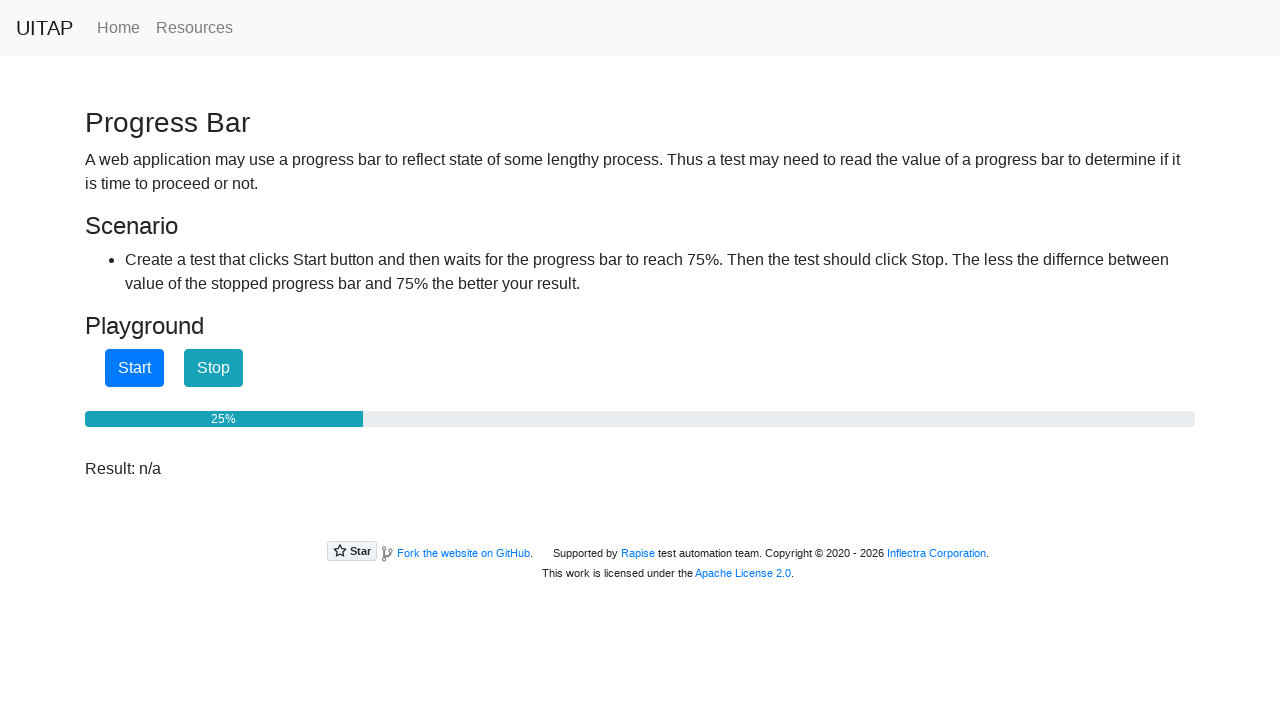

Clicked start button to begin progress bar at (134, 368) on #startButton
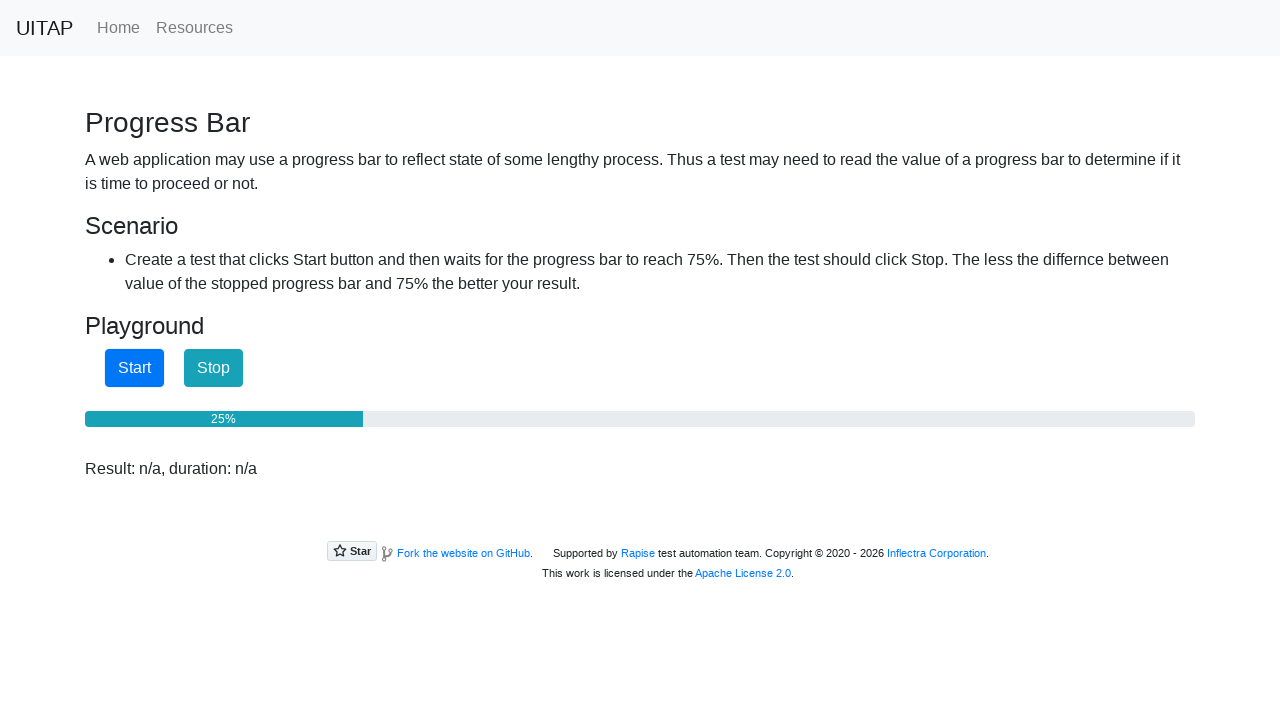

Progress bar reached 75%
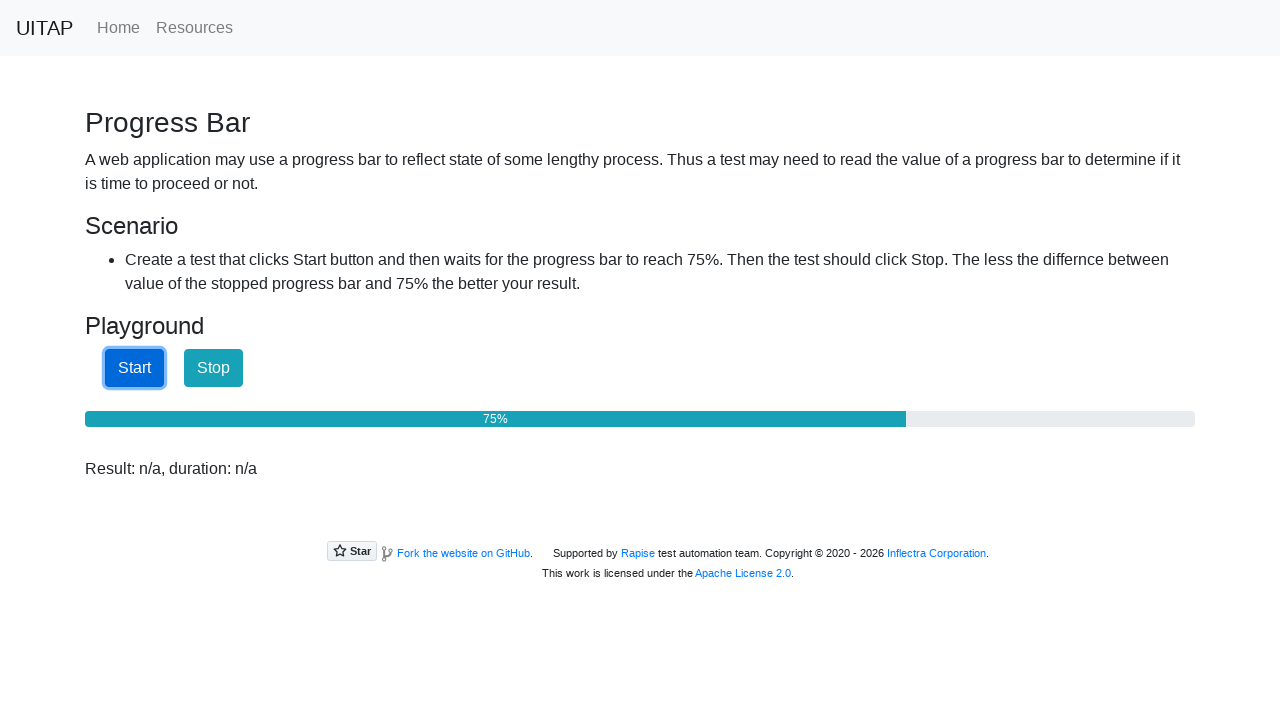

Clicked stop button to halt progress bar at (214, 368) on #stopButton
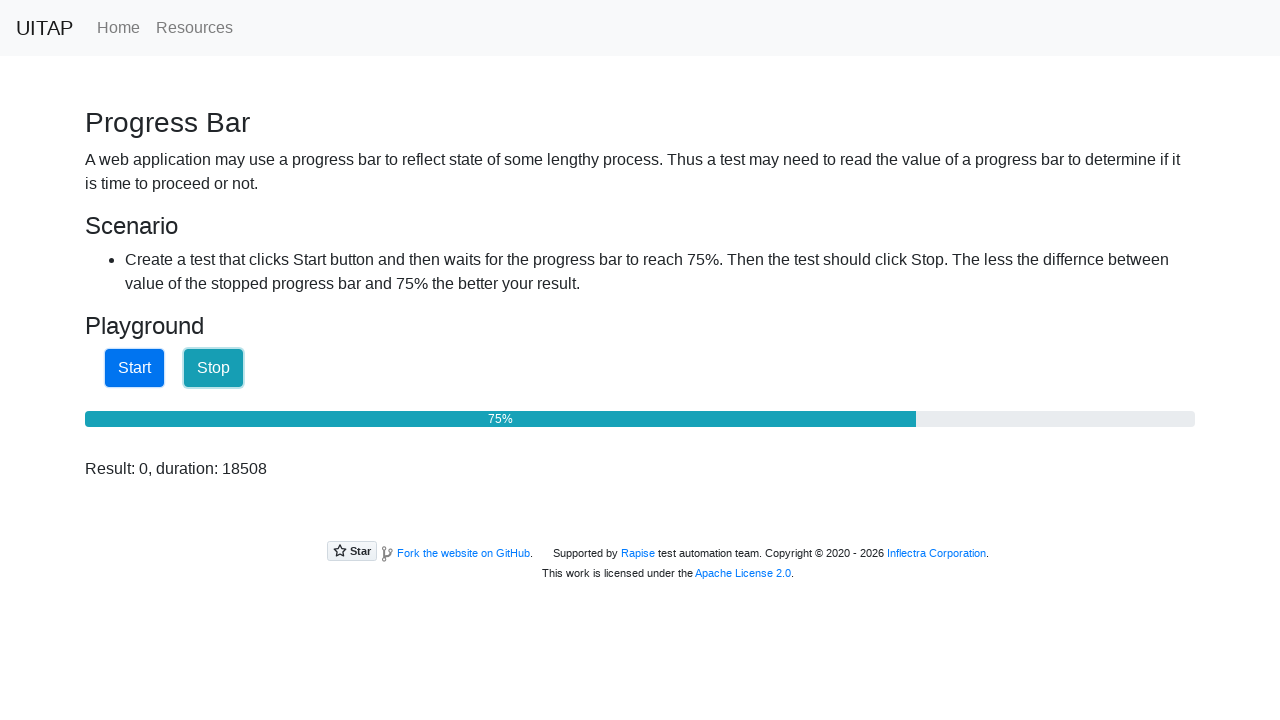

Result message displayed after stopping progress bar
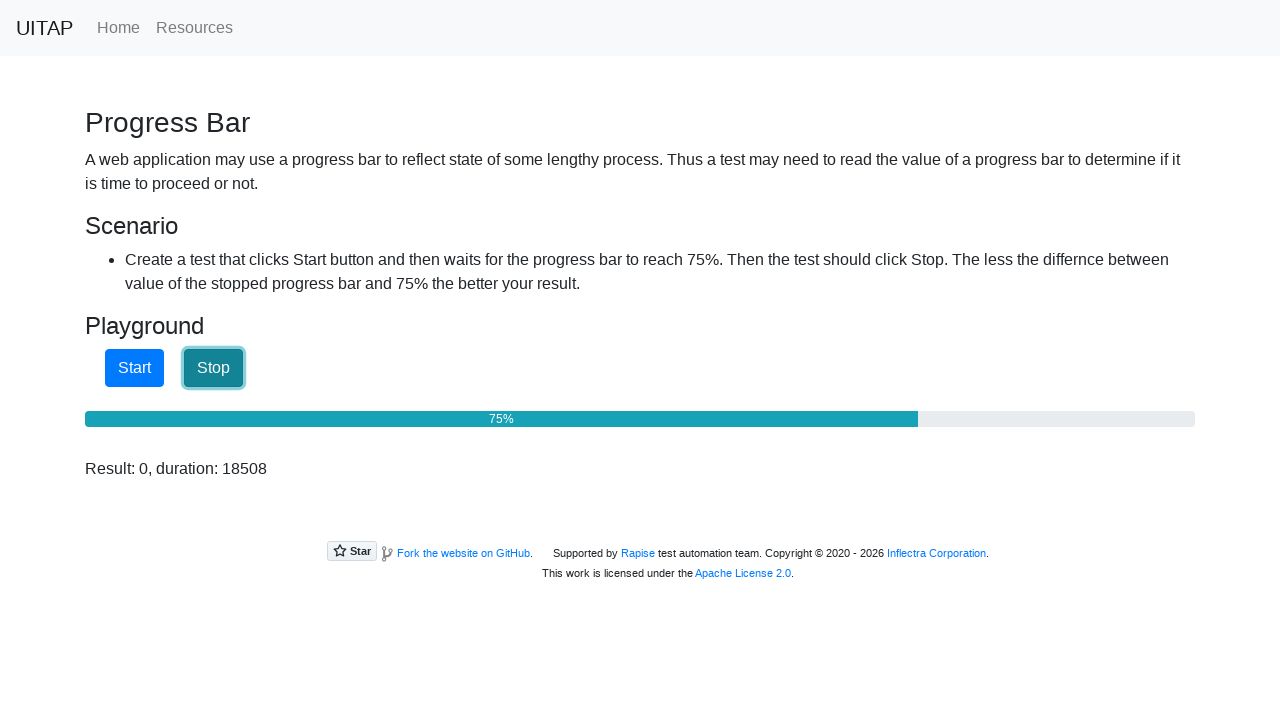

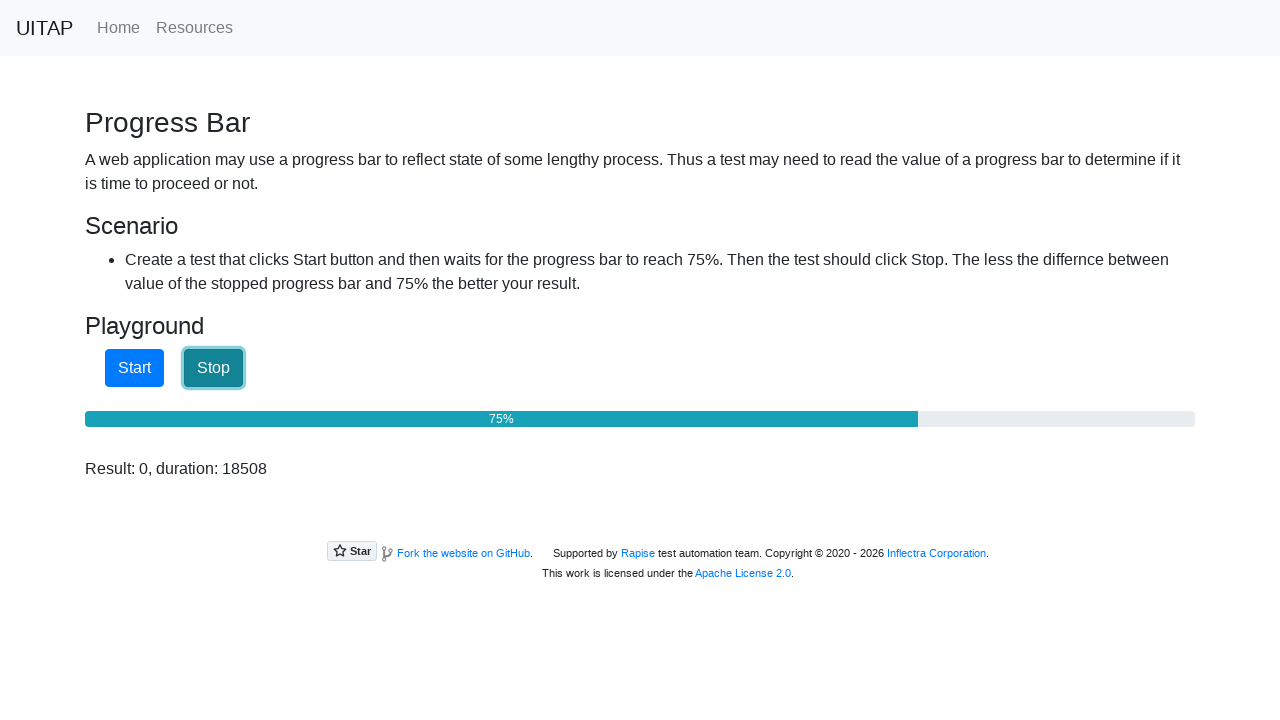